Tests a page with lazy-loading images by waiting for the 4th image to load and verifying the "Done!" text appears

Starting URL: https://bonigarcia.dev/selenium-webdriver-java/loading-images.html

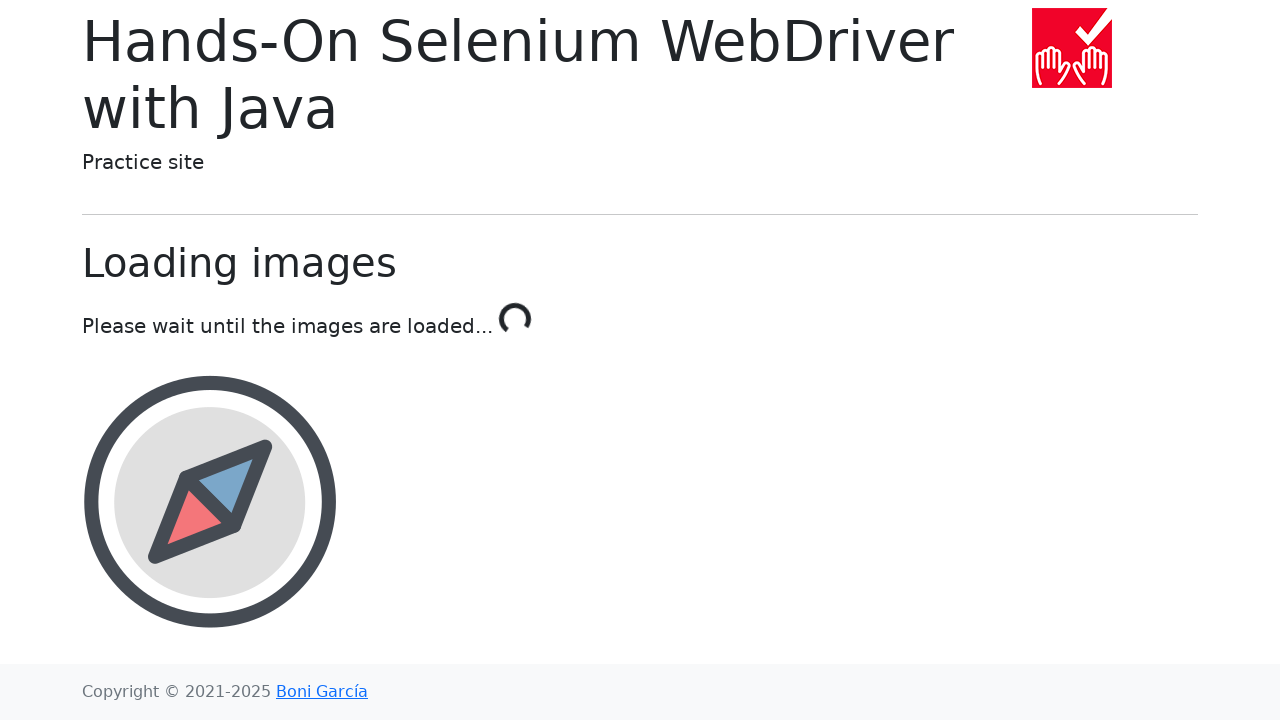

Waited for 4th image to become visible
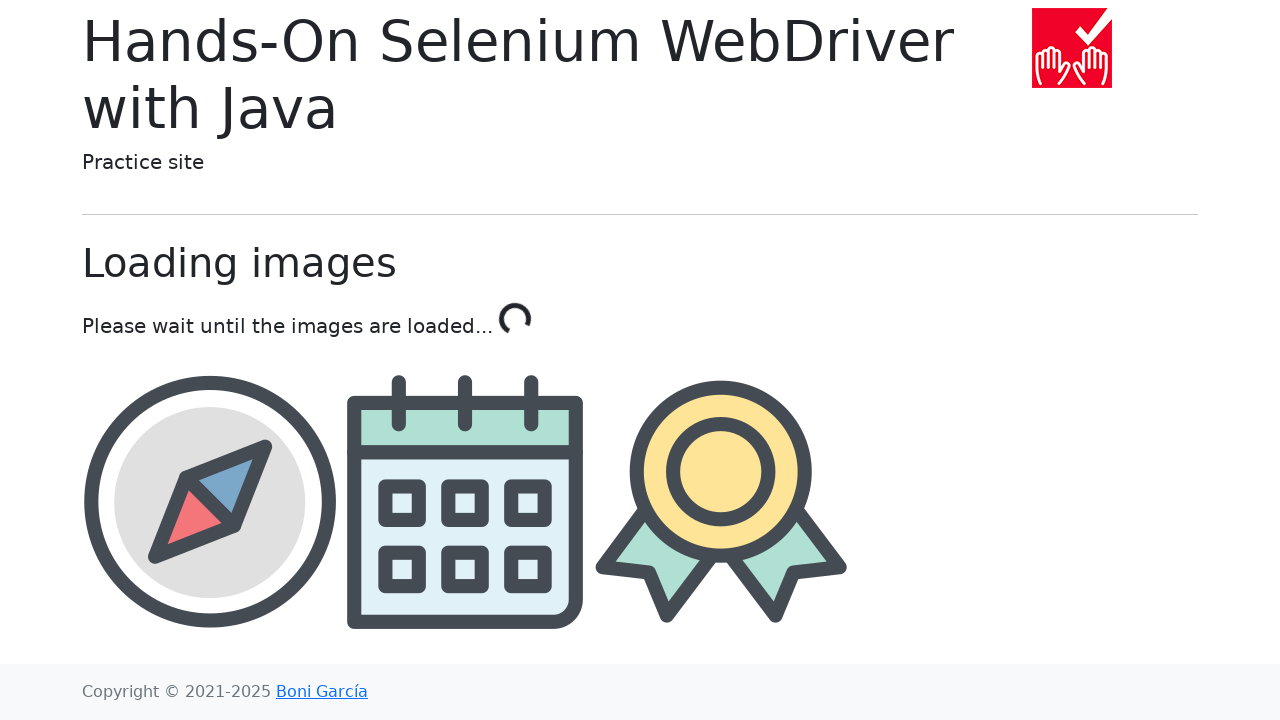

Located the 4th image element
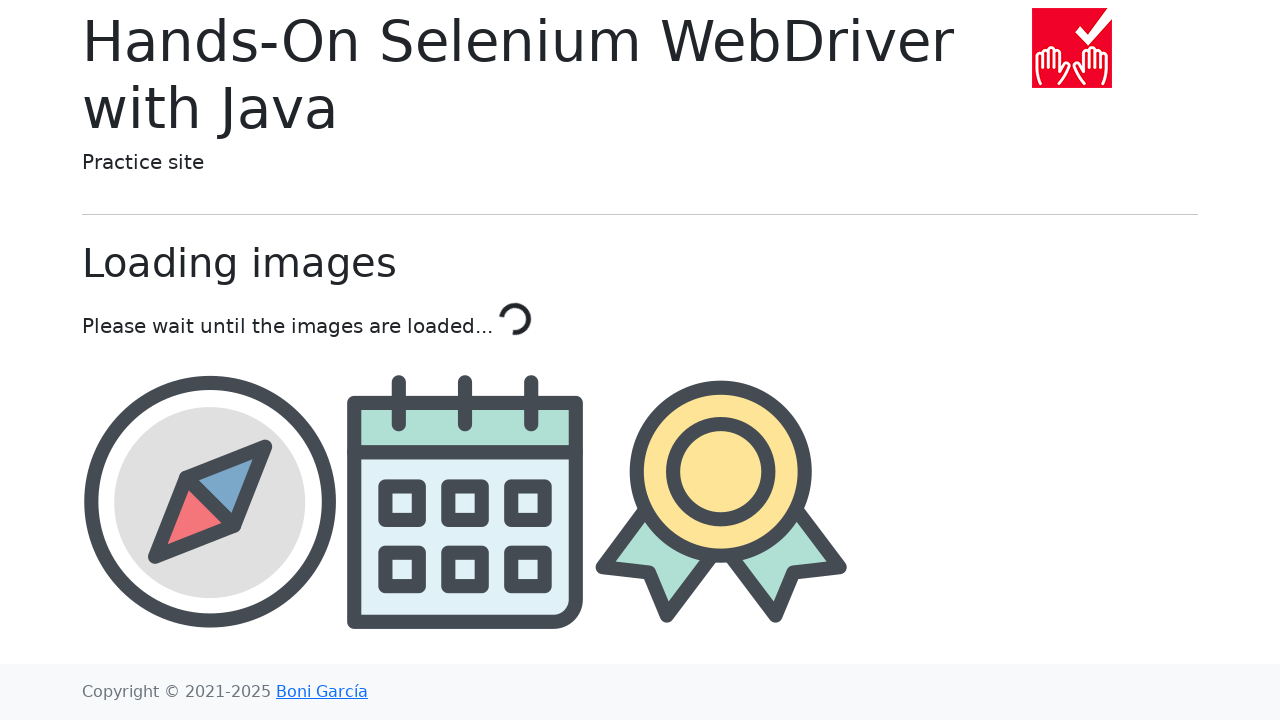

Retrieved 4th image src attribute: img/award.png
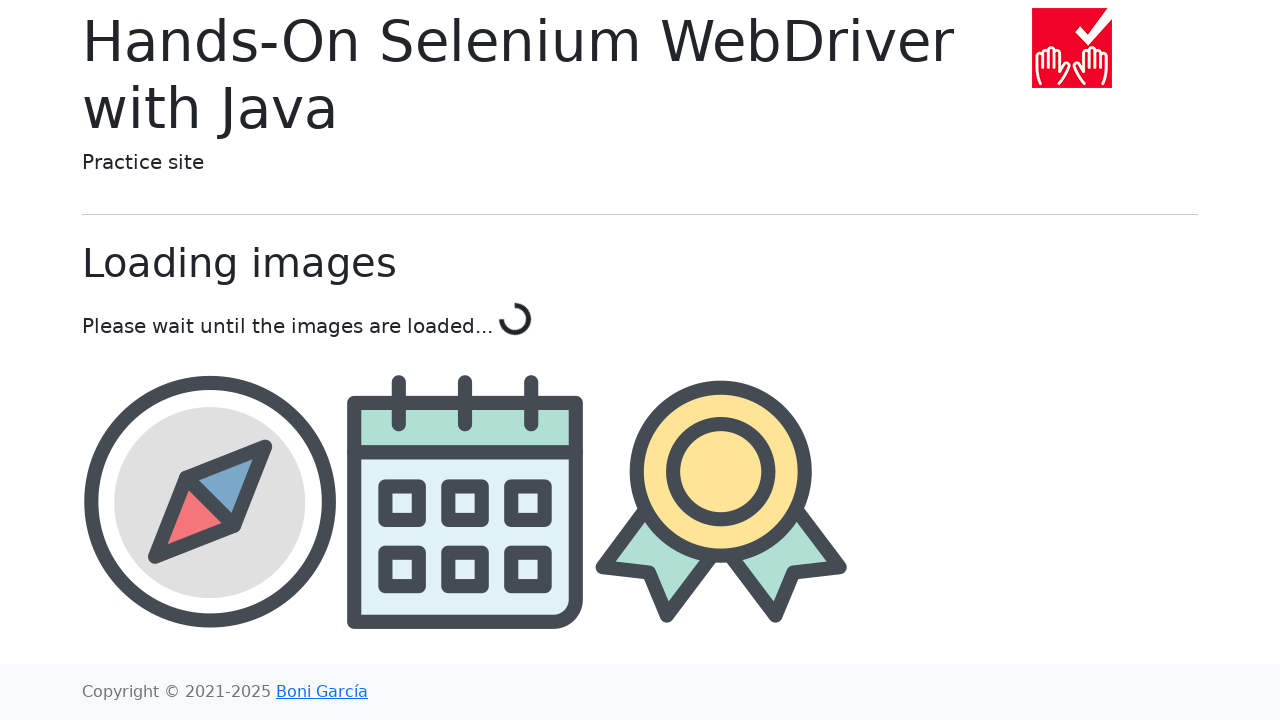

Verified 'Done!' text appeared in the text element
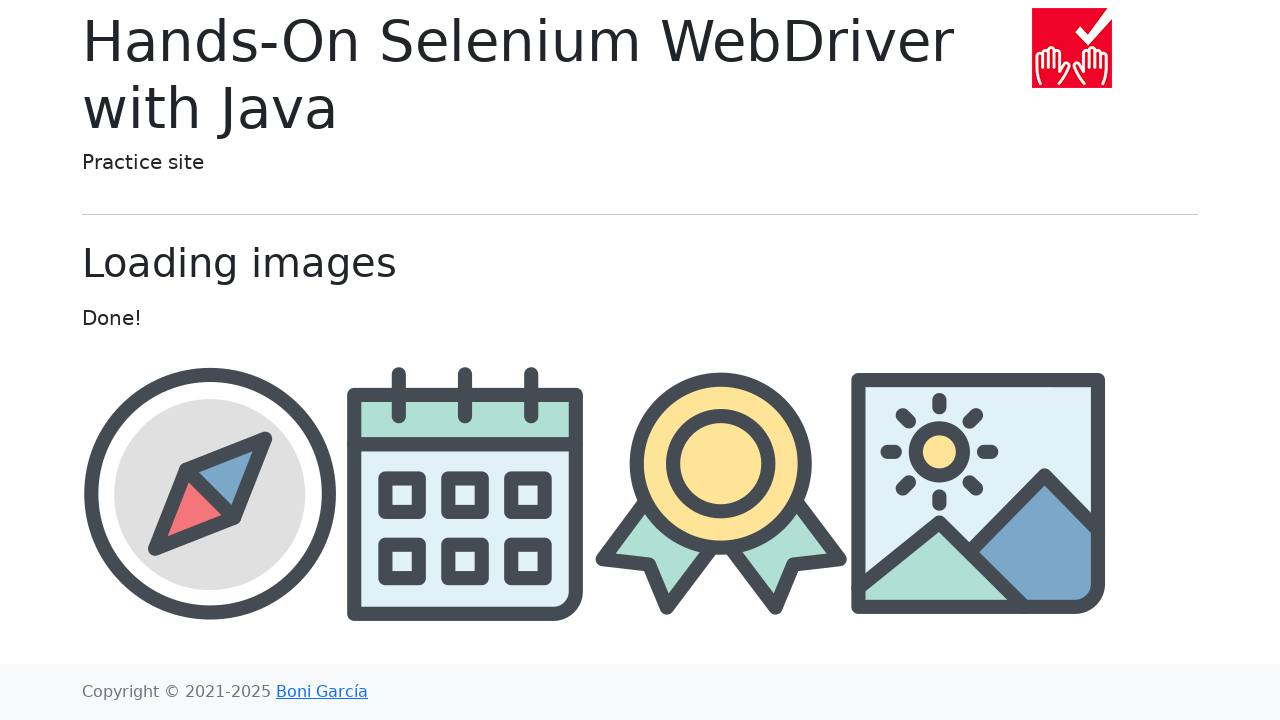

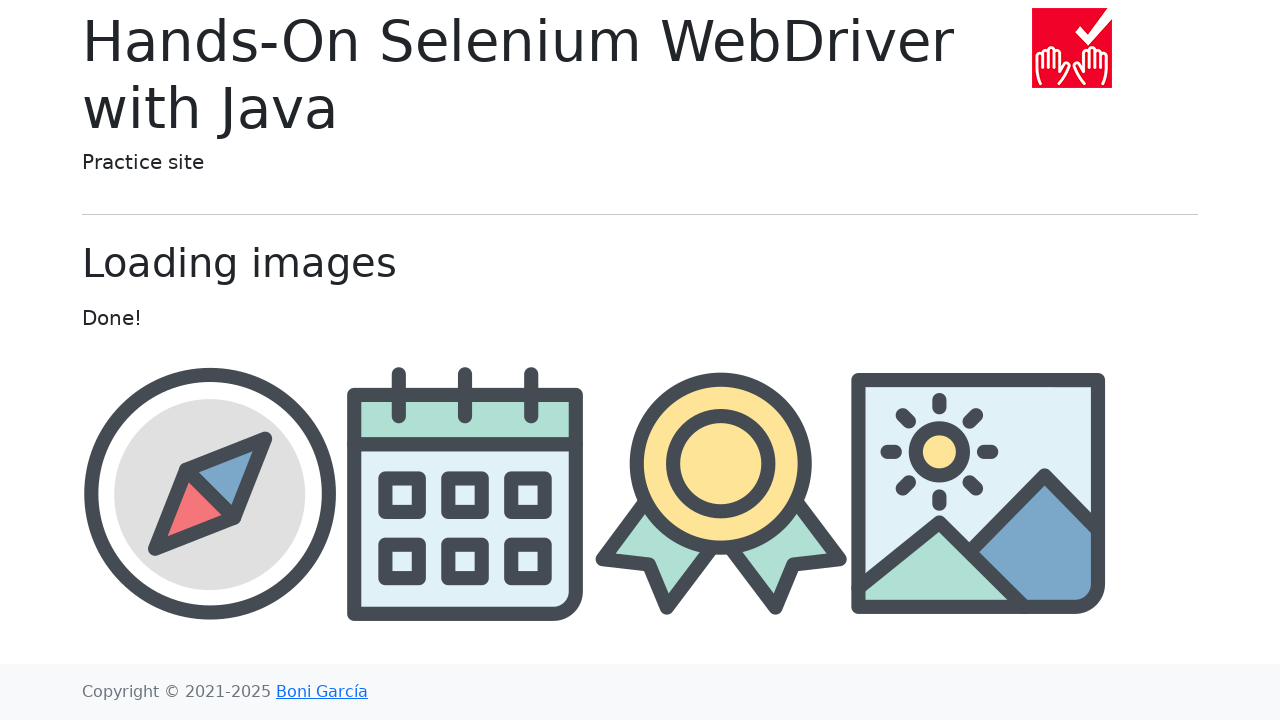